Tests adding a subject by typing in the subjects input and pressing Enter

Starting URL: https://demoqa.com/automation-practice-form

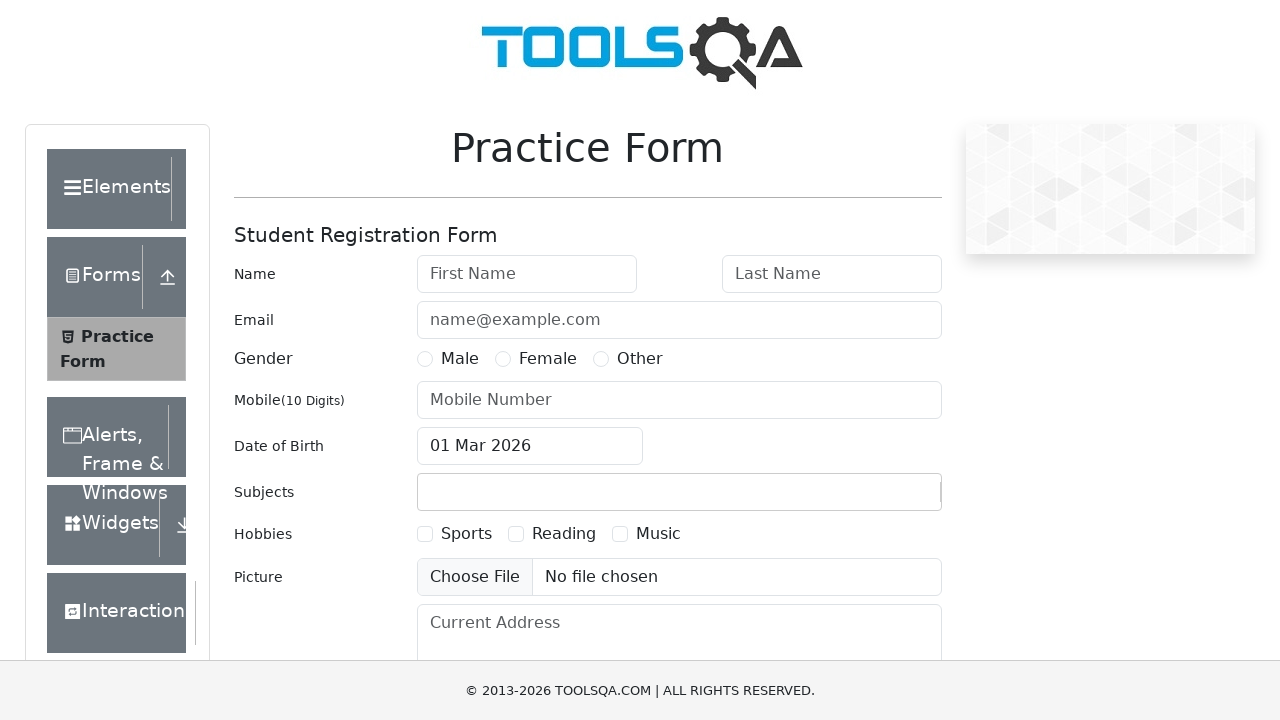

Clicked on subjects input field at (430, 492) on input#subjectsInput
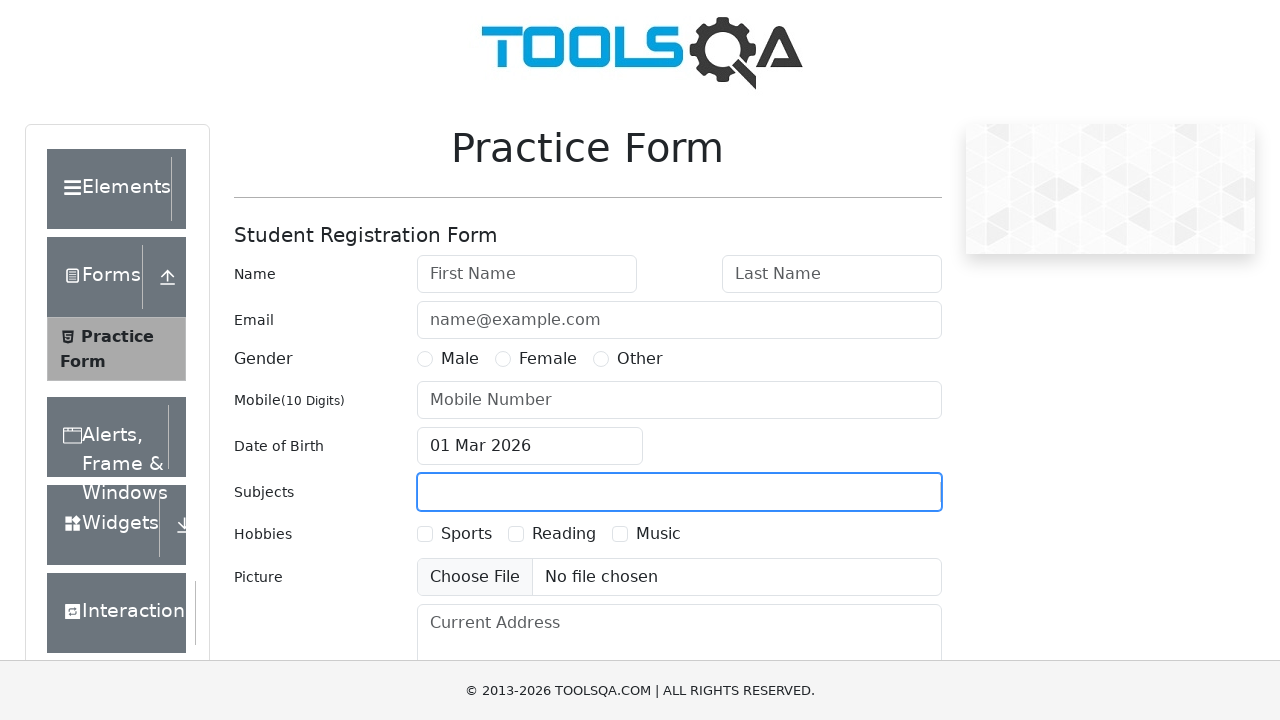

Typed 'Maths' into subjects input field on input#subjectsInput
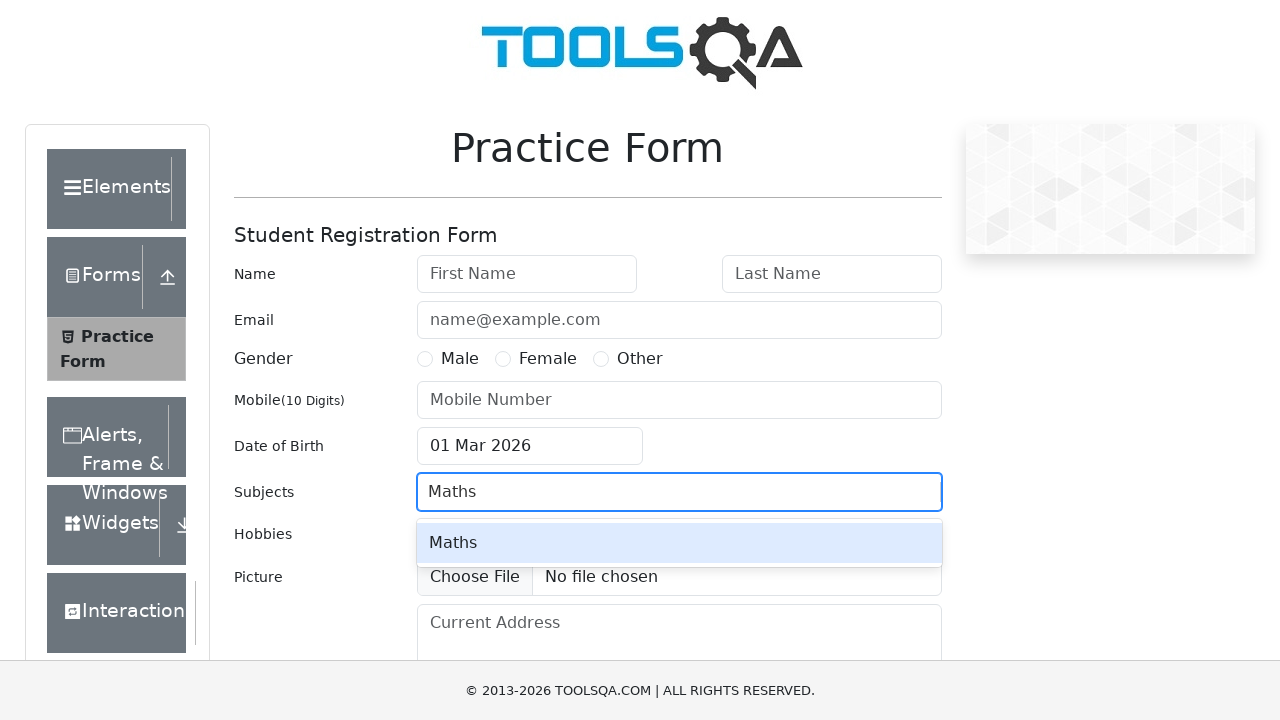

Pressed Enter to select 'Maths' as subject on input#subjectsInput
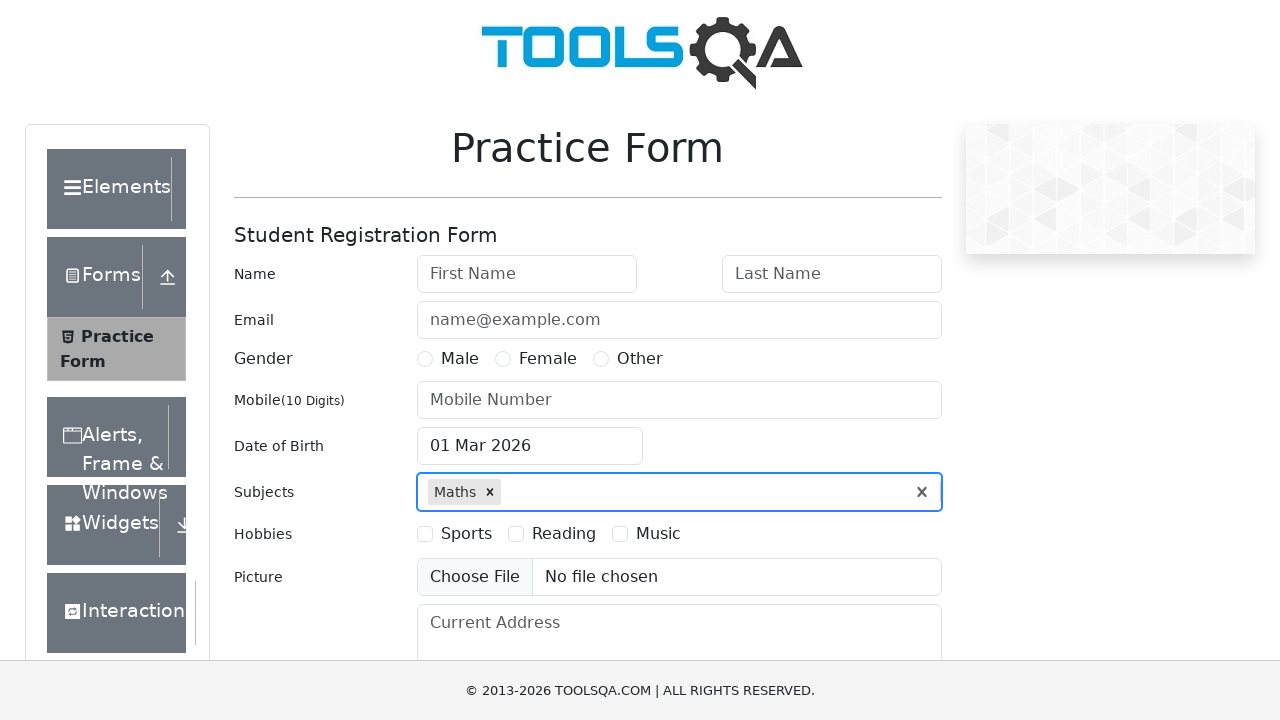

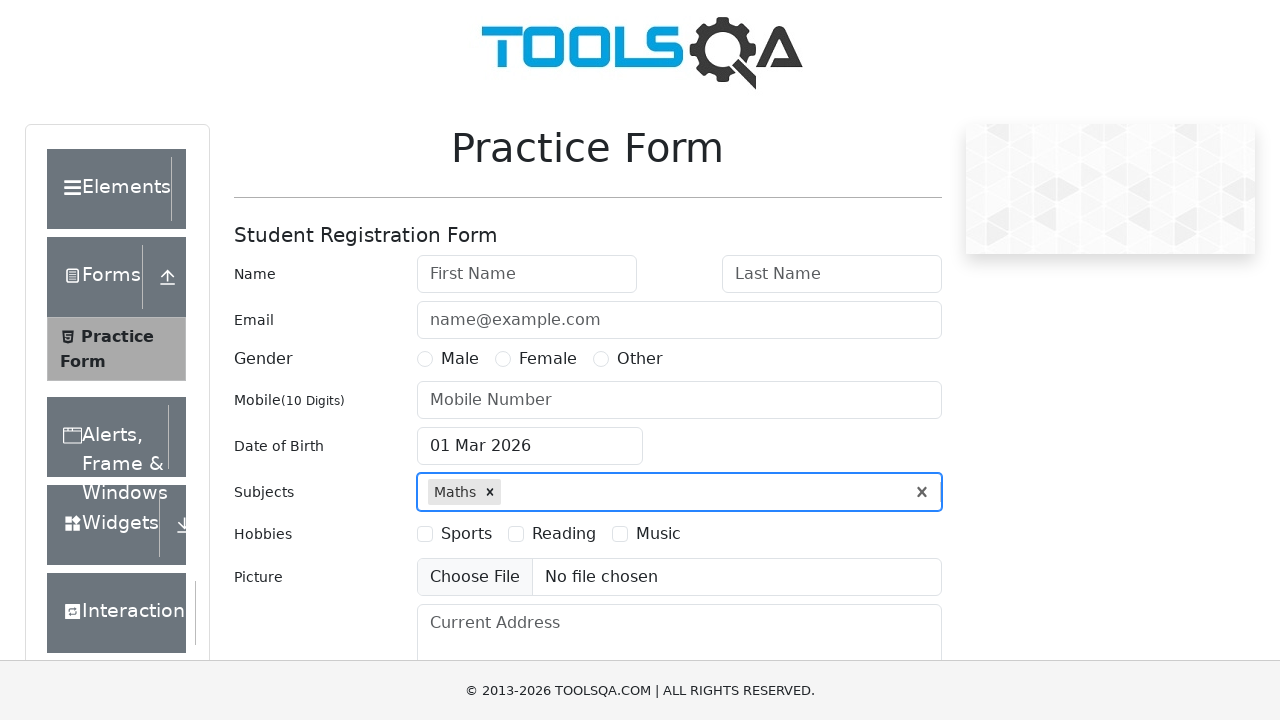